Tests sorting the Due column in descending order by clicking the column header twice and verifying the values are sorted in reverse order.

Starting URL: http://the-internet.herokuapp.com/tables

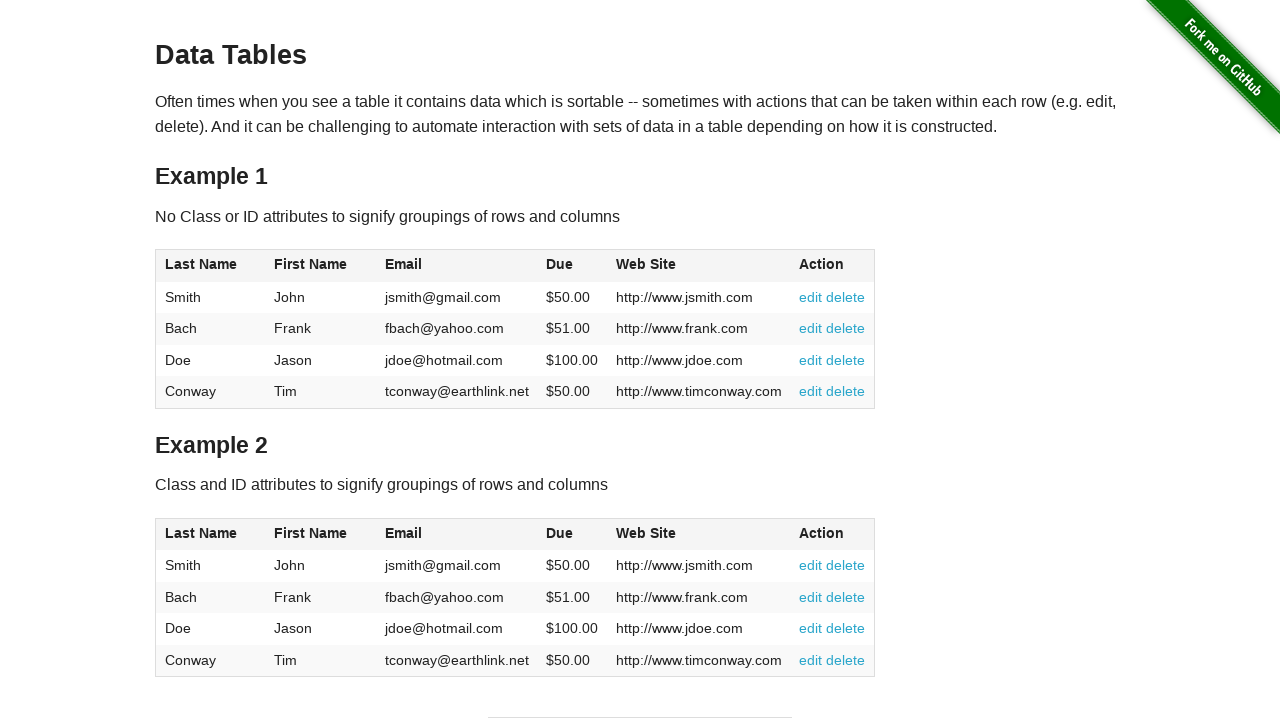

Clicked Due column header first time for ascending sort at (572, 266) on #table1 thead tr th:nth-child(4)
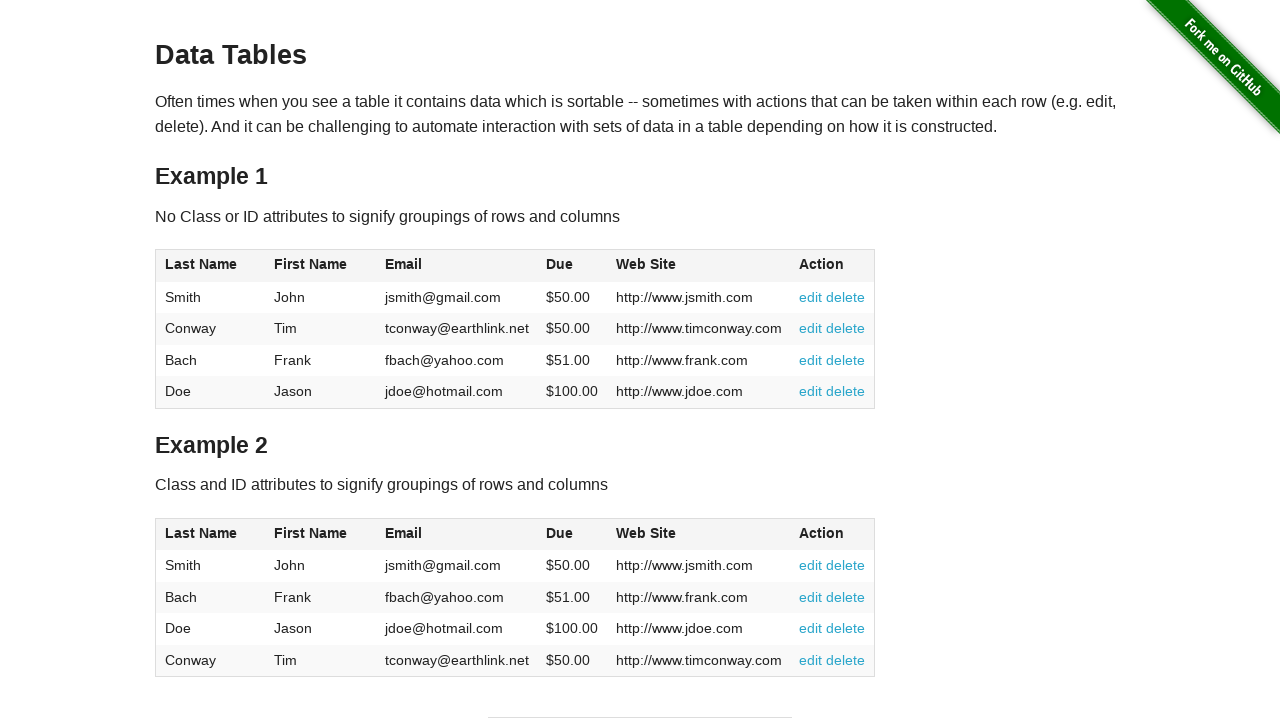

Clicked Due column header second time for descending sort at (572, 266) on #table1 thead tr th:nth-child(4)
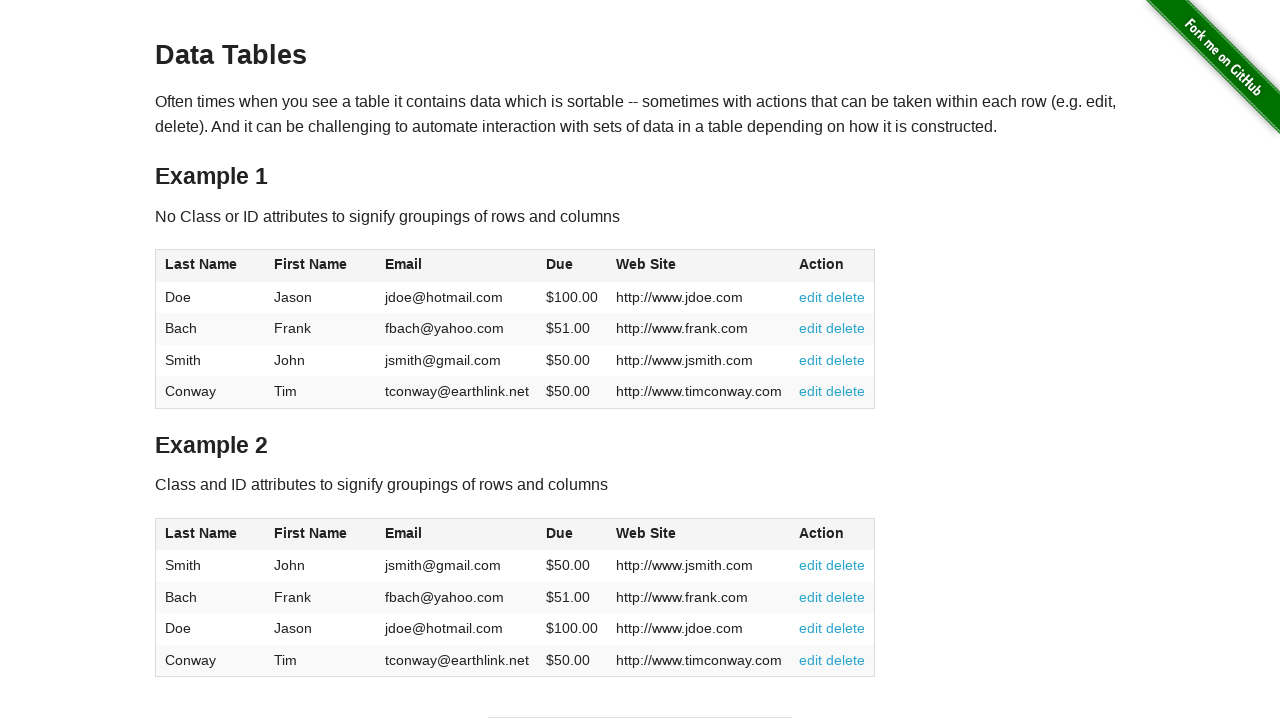

Waited for Due column values to load
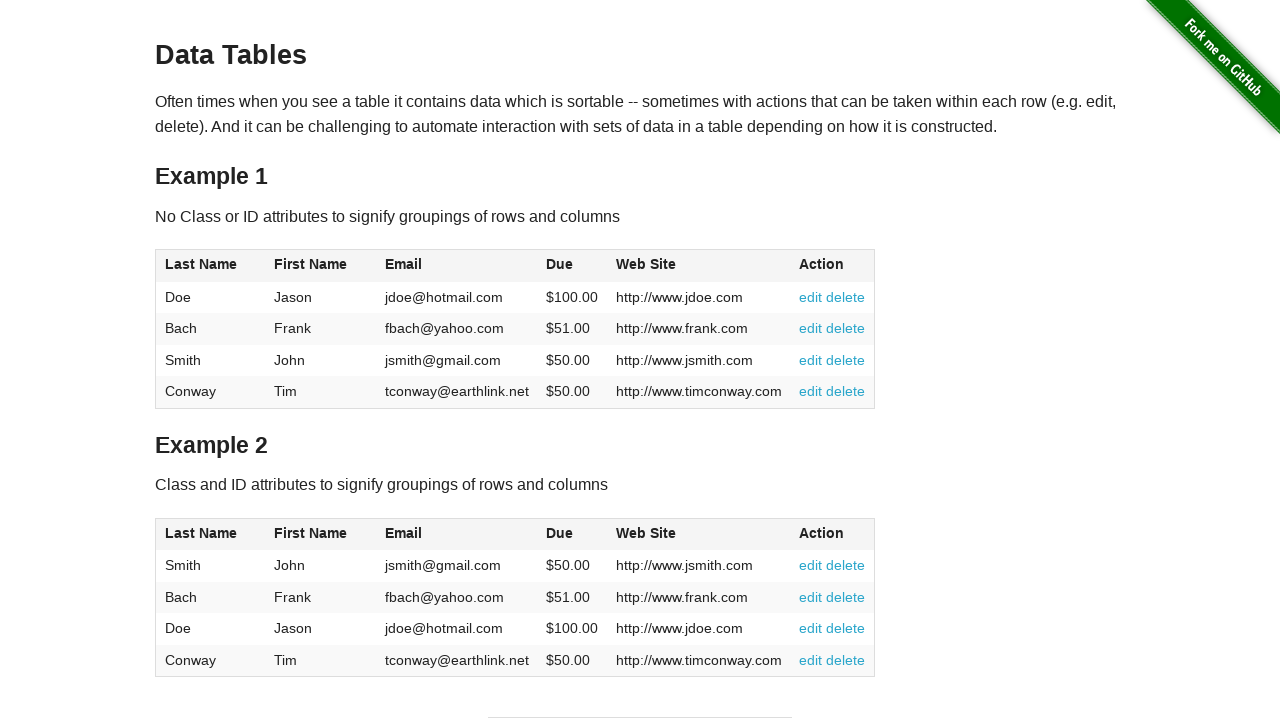

Retrieved all Due column elements from the table
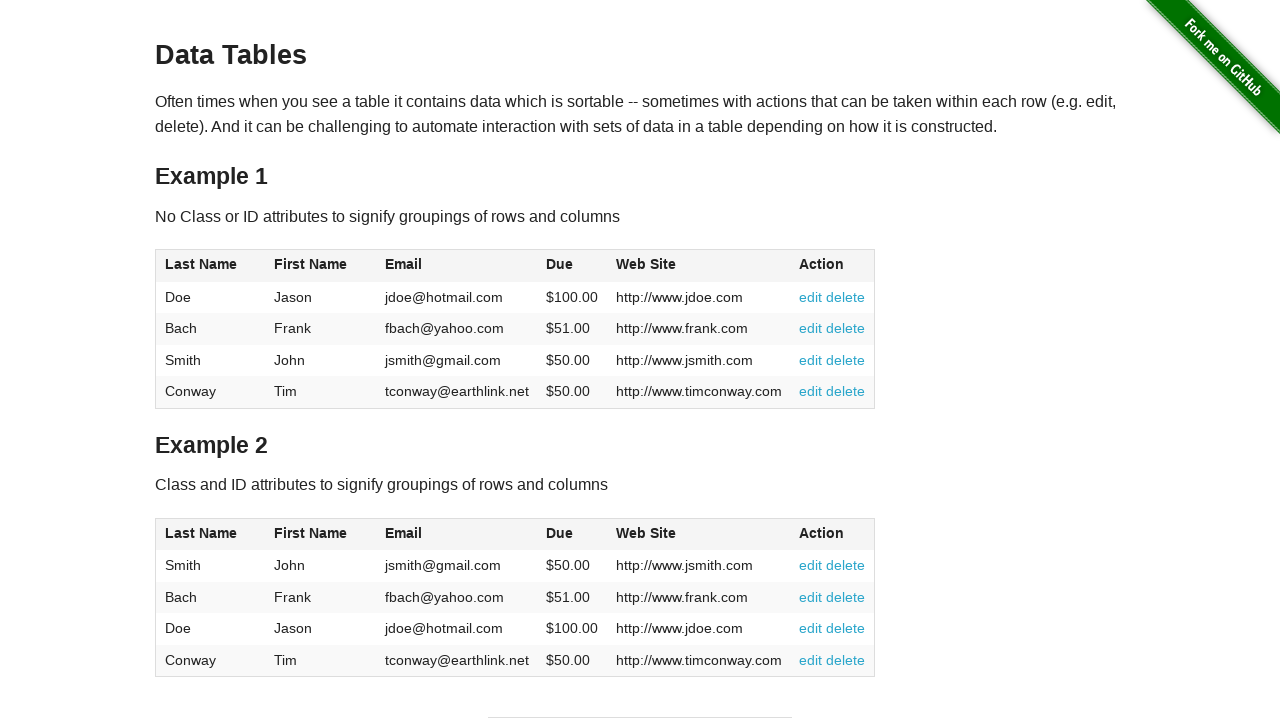

Extracted and converted Due column values to floats
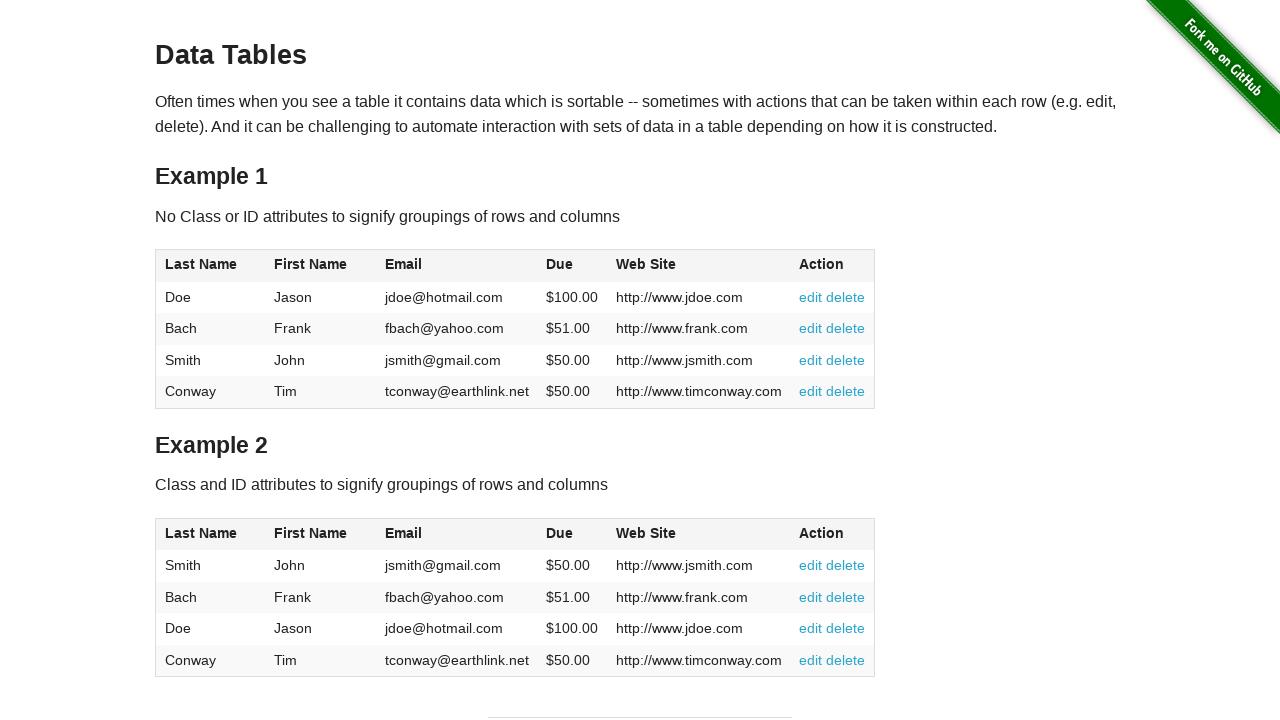

Verified Due column is sorted in descending order
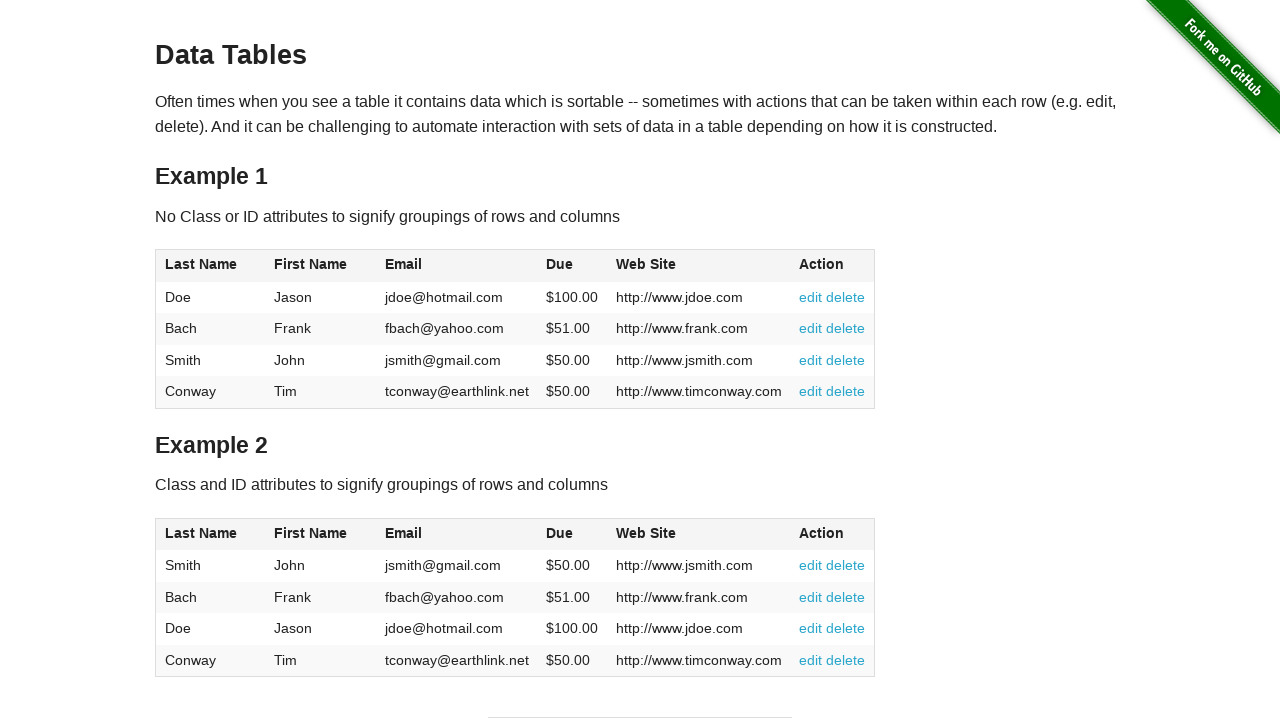

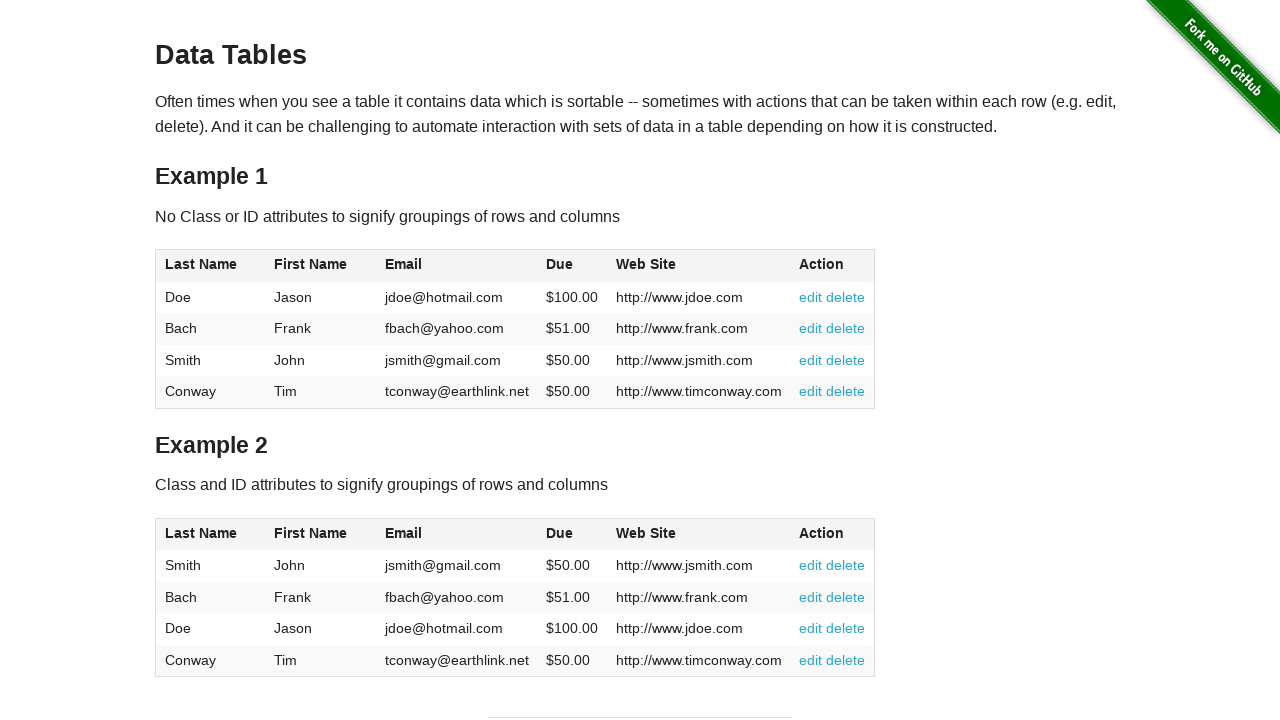